Opens a YouTube video page and waits for it to load

Starting URL: https://youtu.be/CAd2A2HyAxY

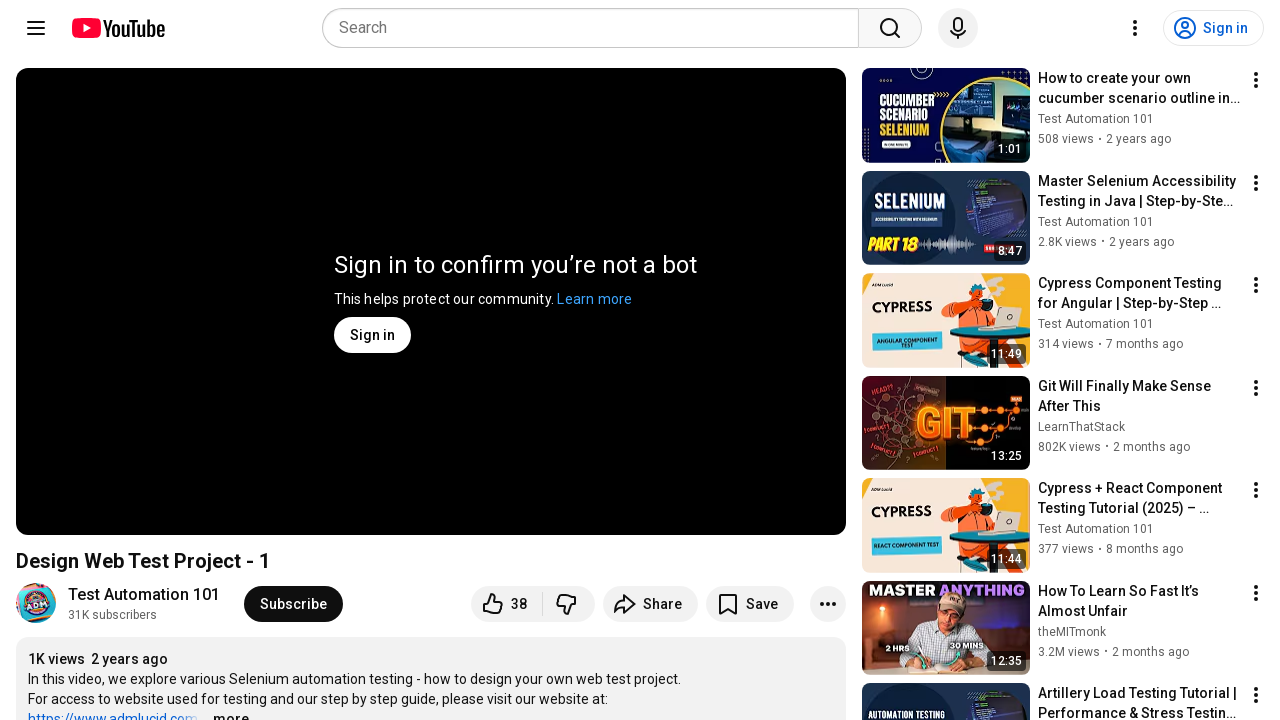

Navigated to YouTube video page
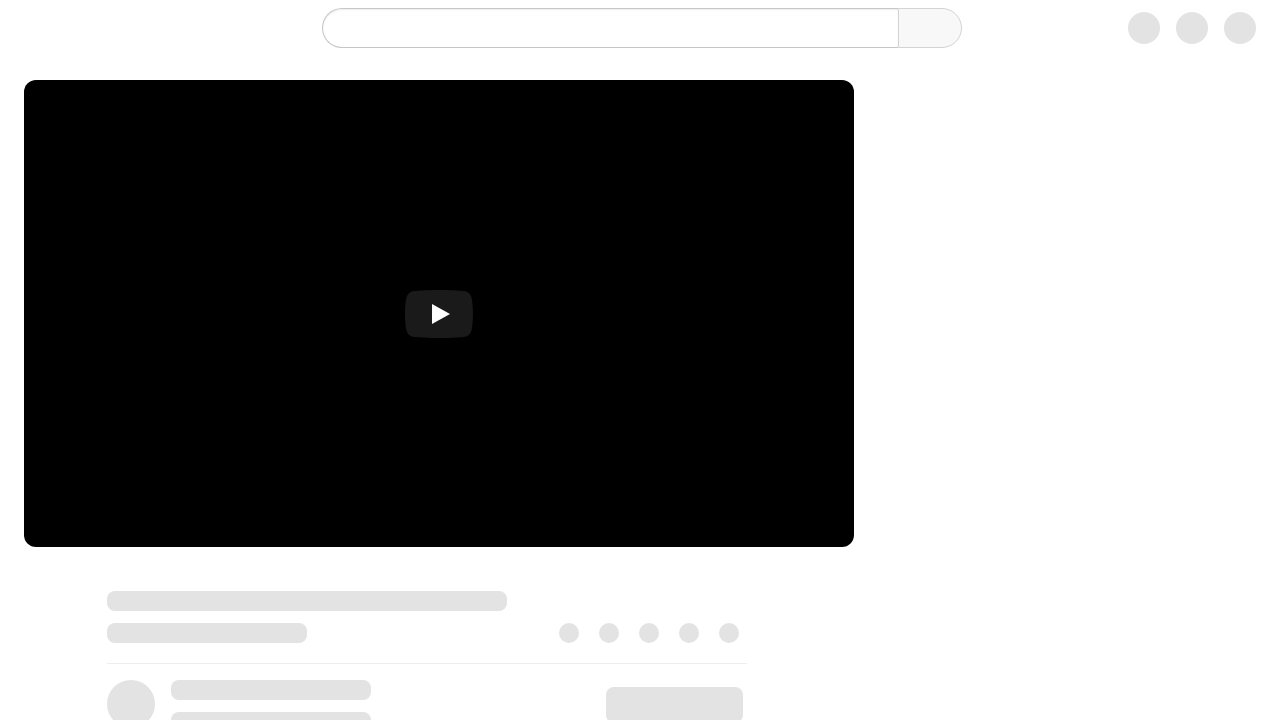

YouTube video page fully loaded
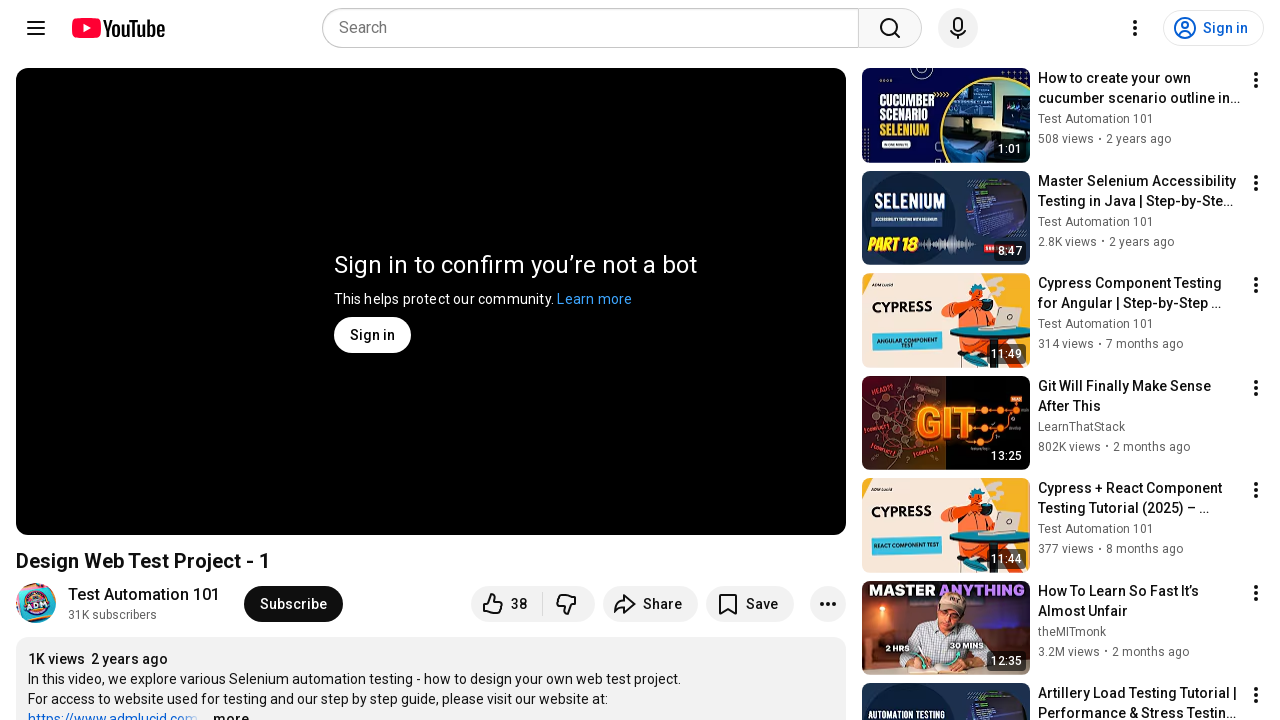

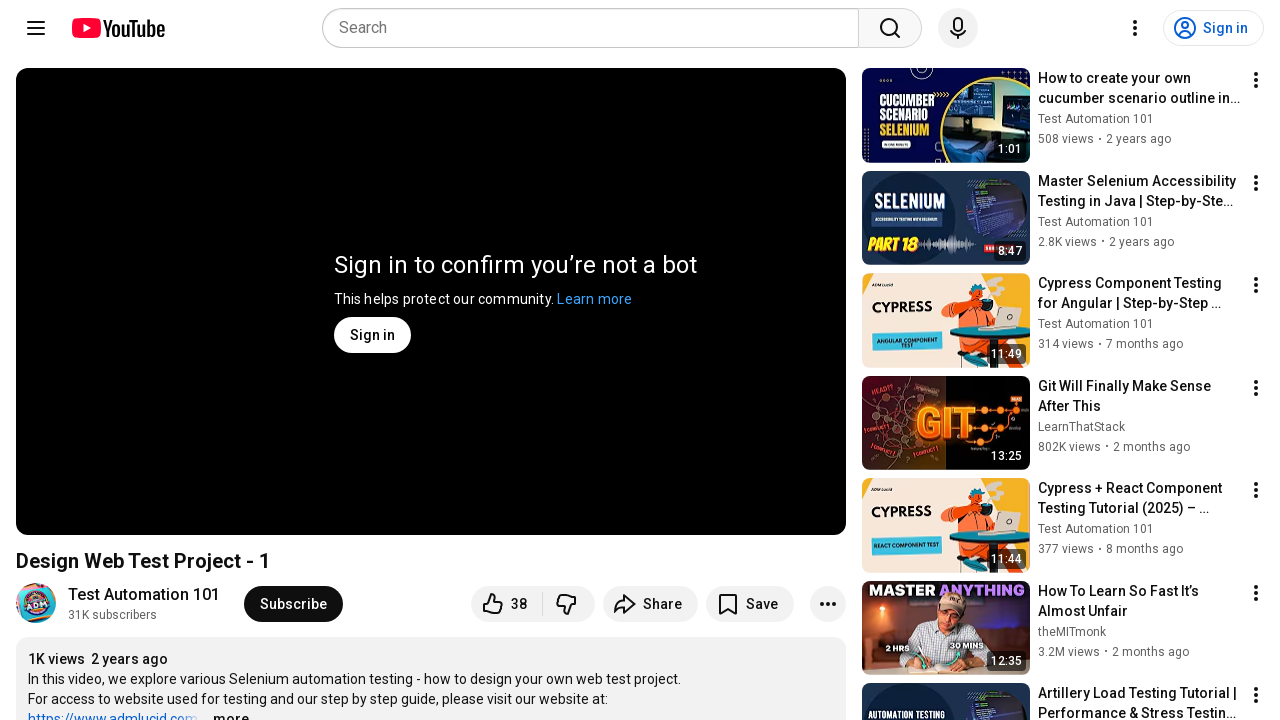